Tests dropdown menu functionality by clicking the dropdown button and selecting the autocomplete option from the menu.

Starting URL: https://formy-project.herokuapp.com/dropdown

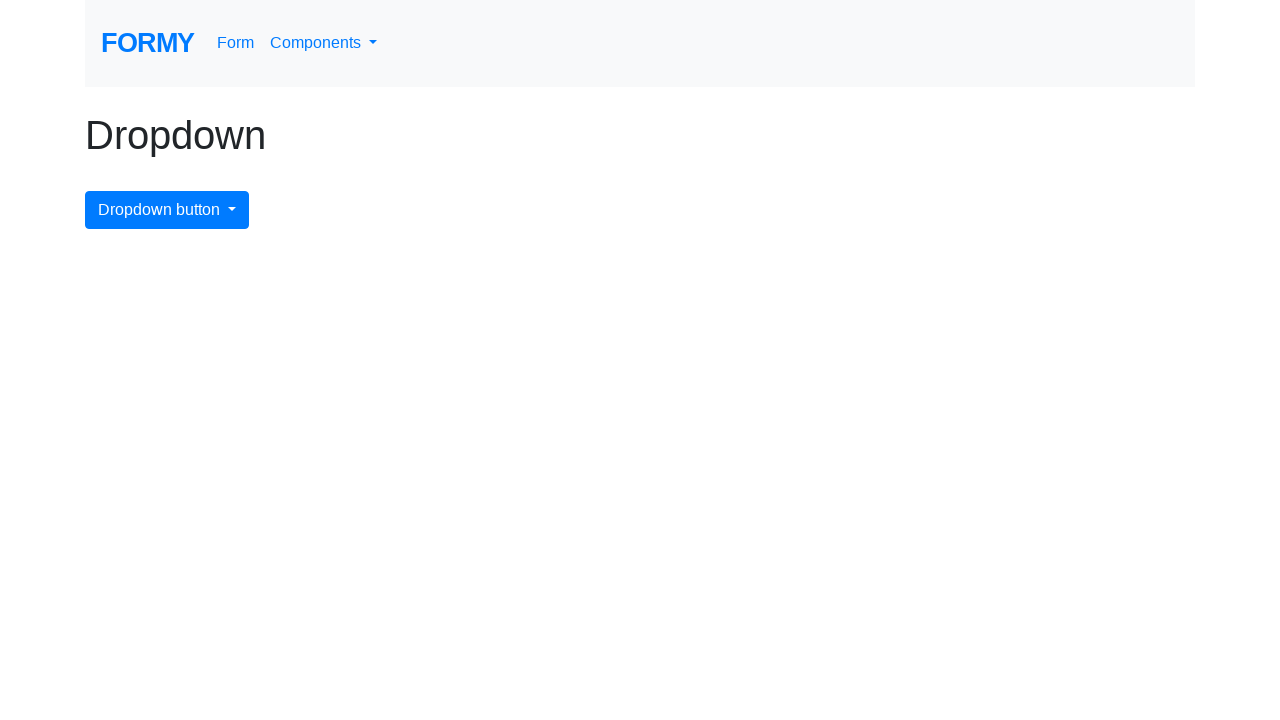

Clicked the dropdown menu button at (167, 210) on #dropdownMenuButton
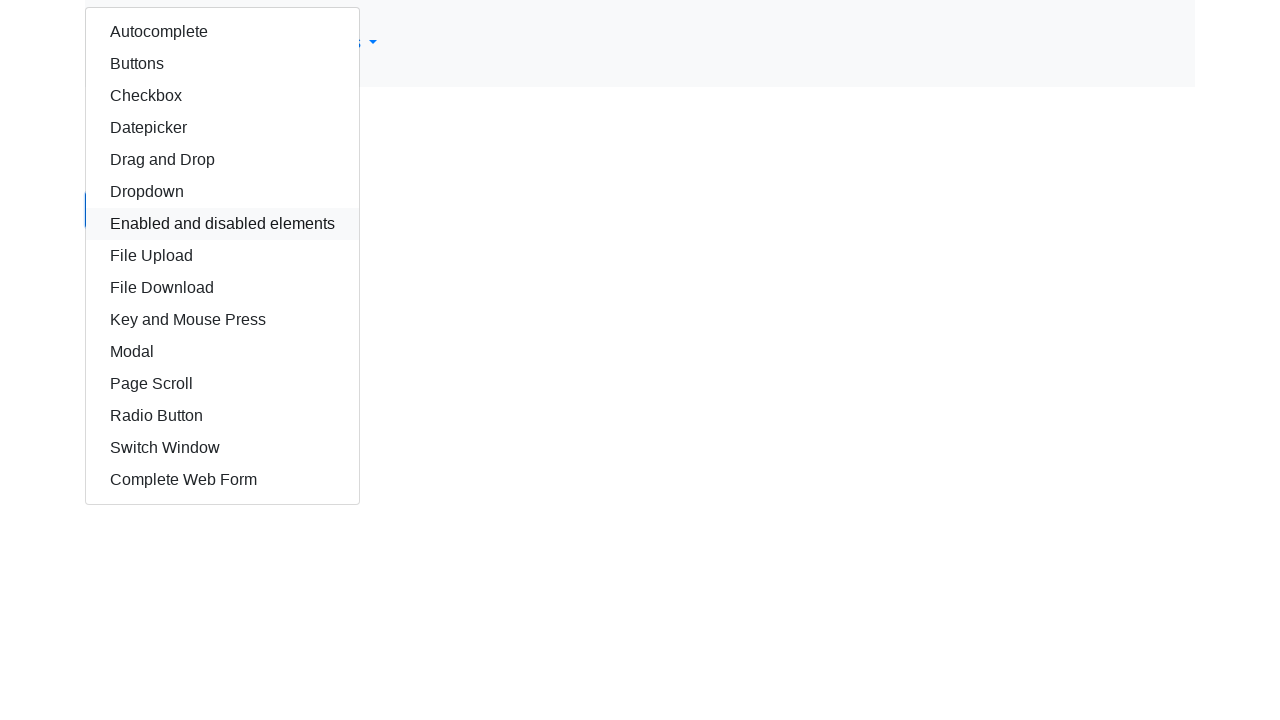

Selected the autocomplete option from the dropdown menu at (222, 32) on #autocomplete
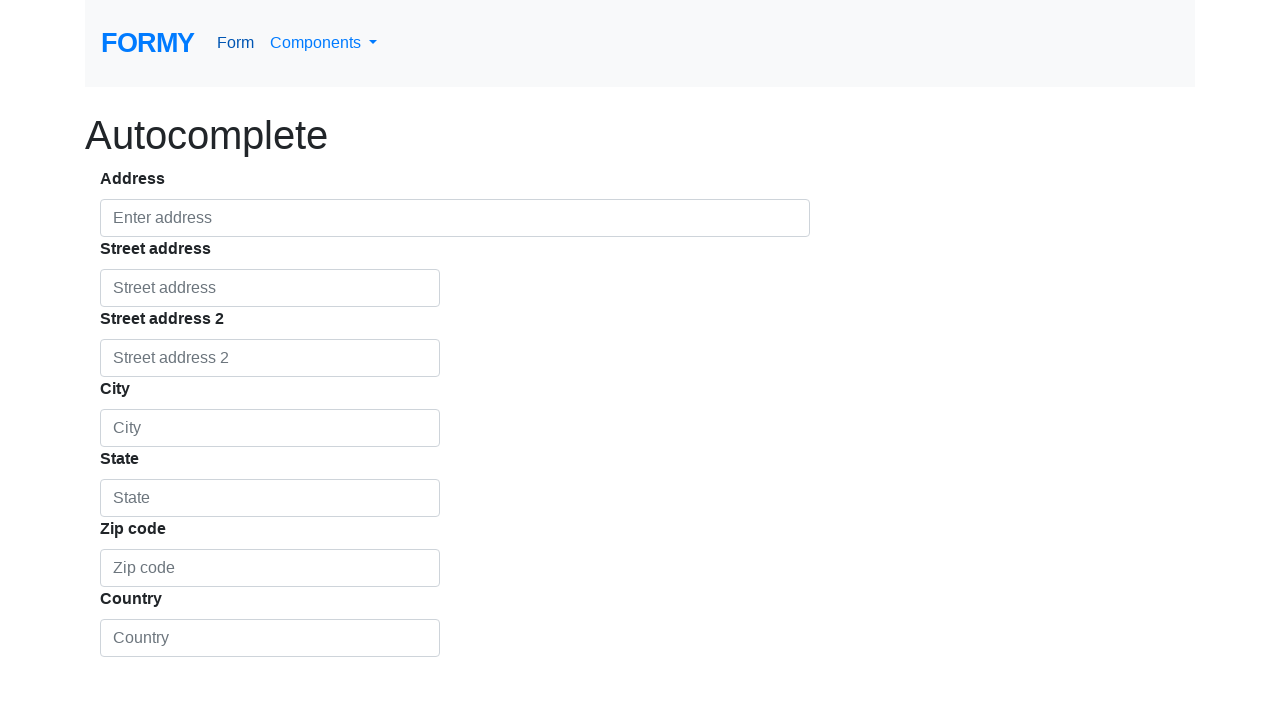

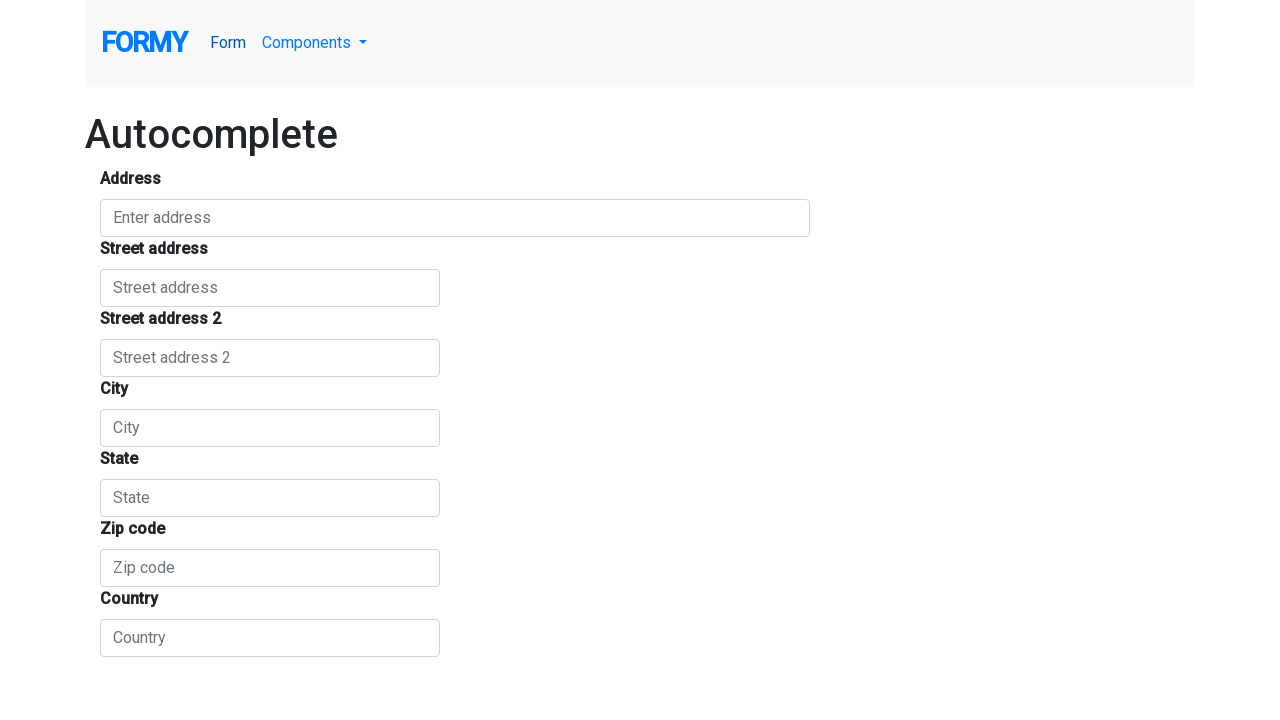